Tests draggable functionality on jQueryUI demo by clicking, holding and moving an element by offset

Starting URL: https://jqueryui.com/draggable/

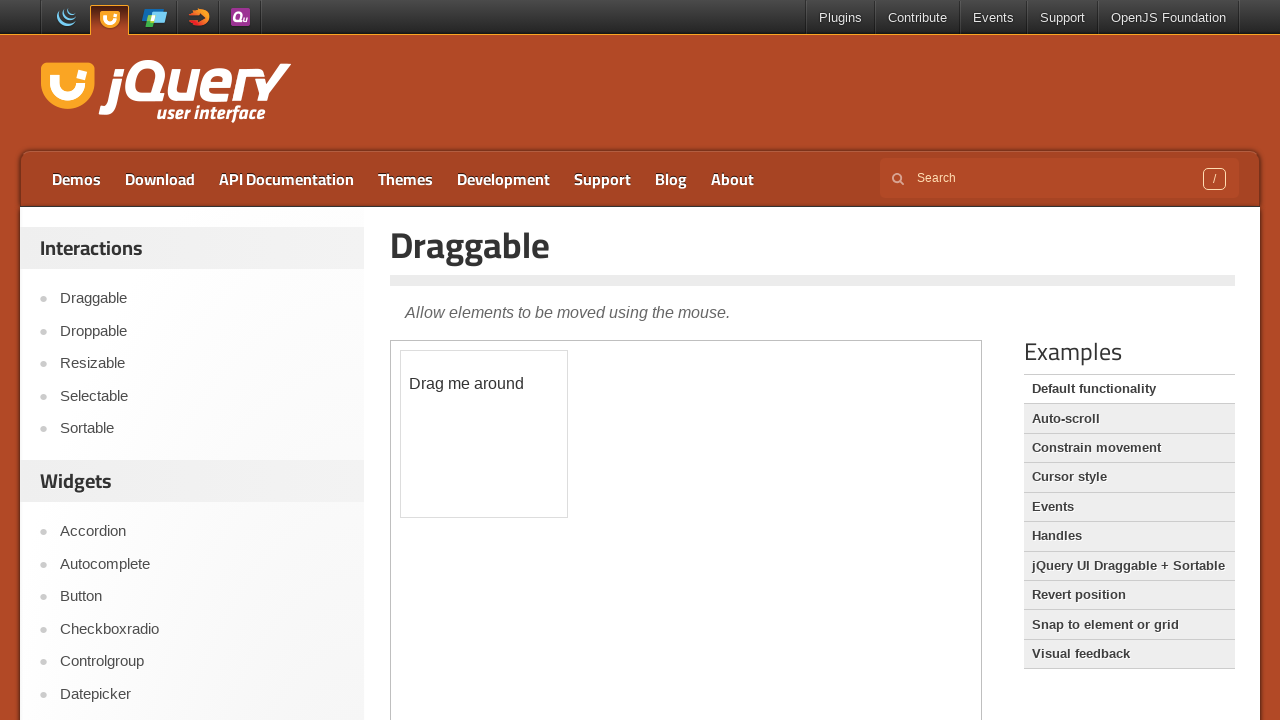

Navigated to jQueryUI draggable demo page
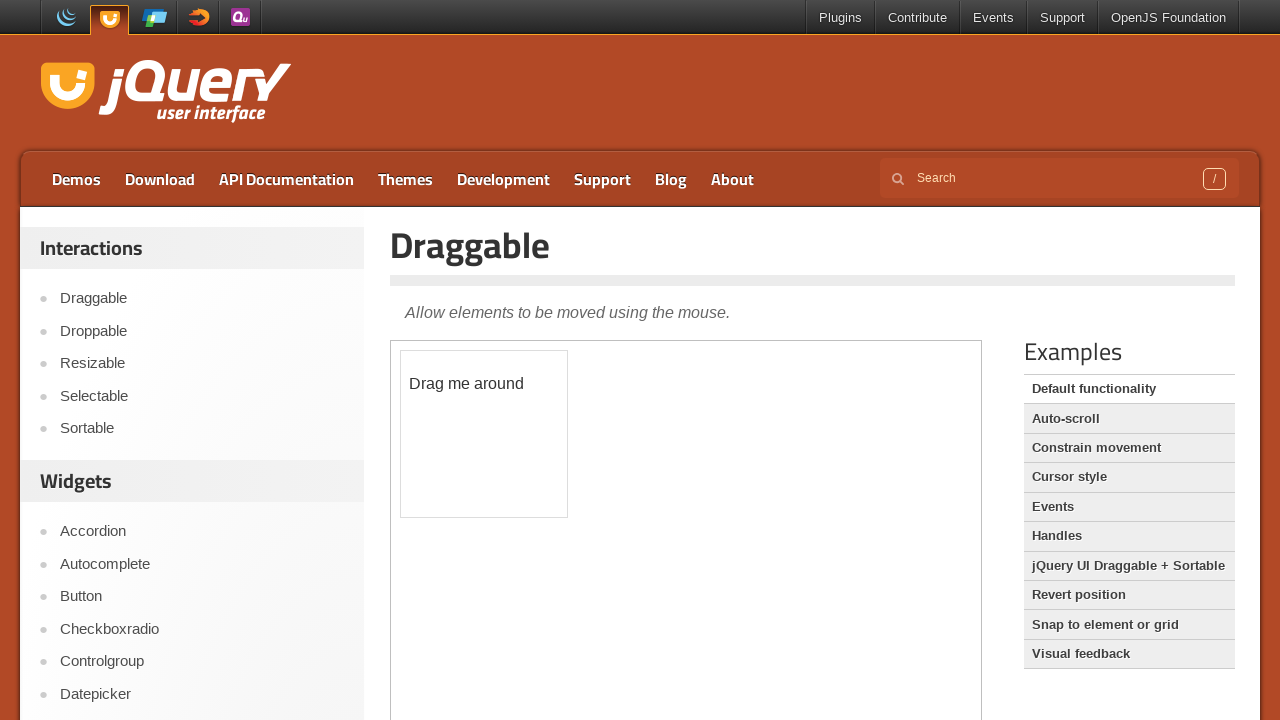

Located demo iframe
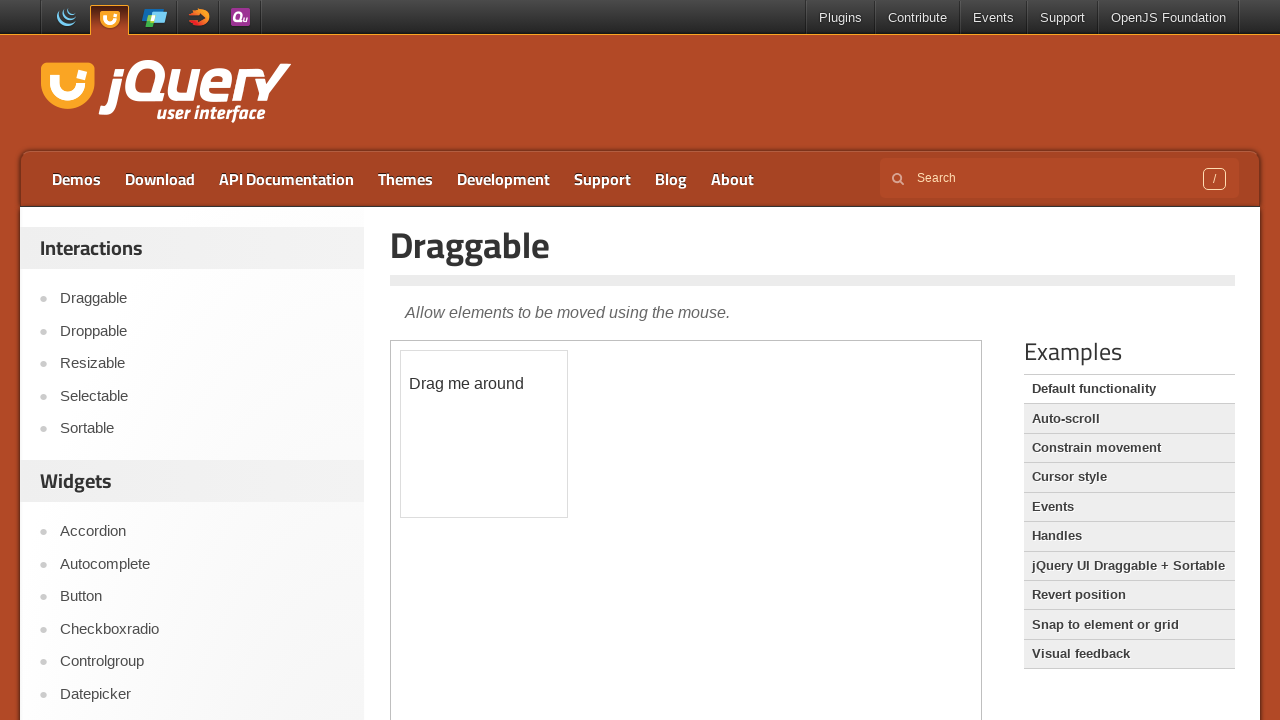

Located draggable element with id 'draggable'
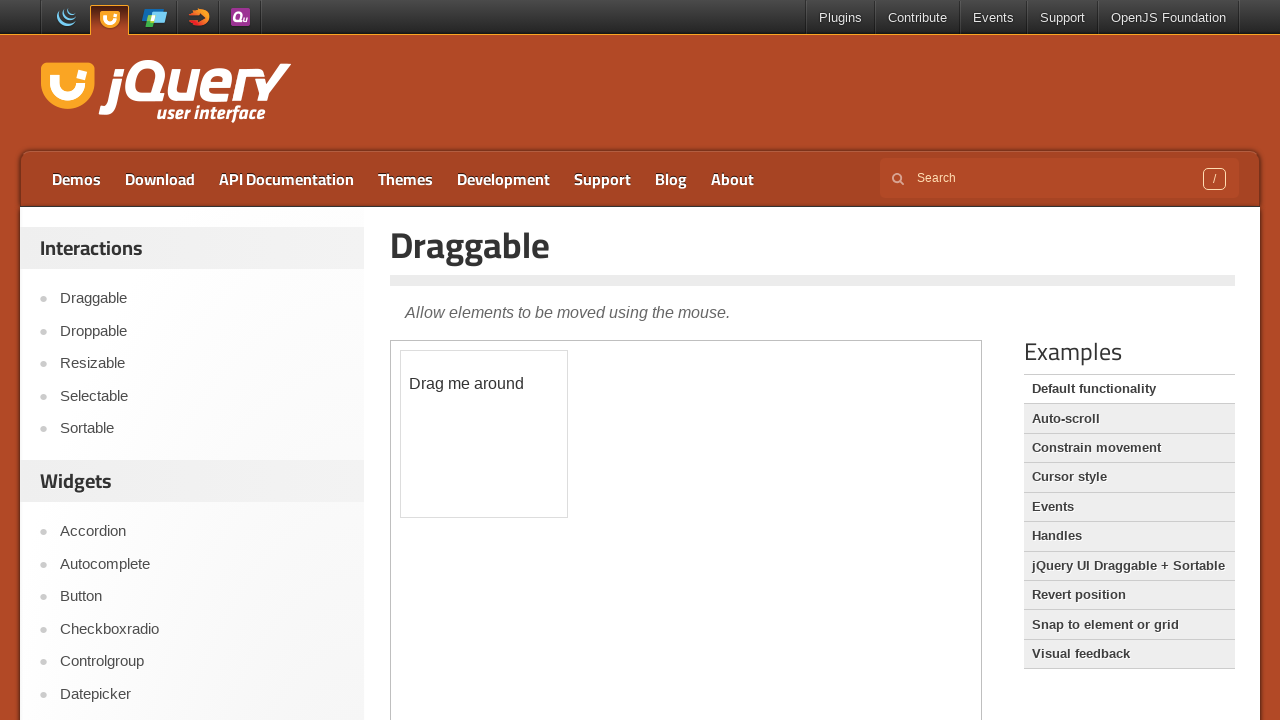

Retrieved bounding box of draggable element
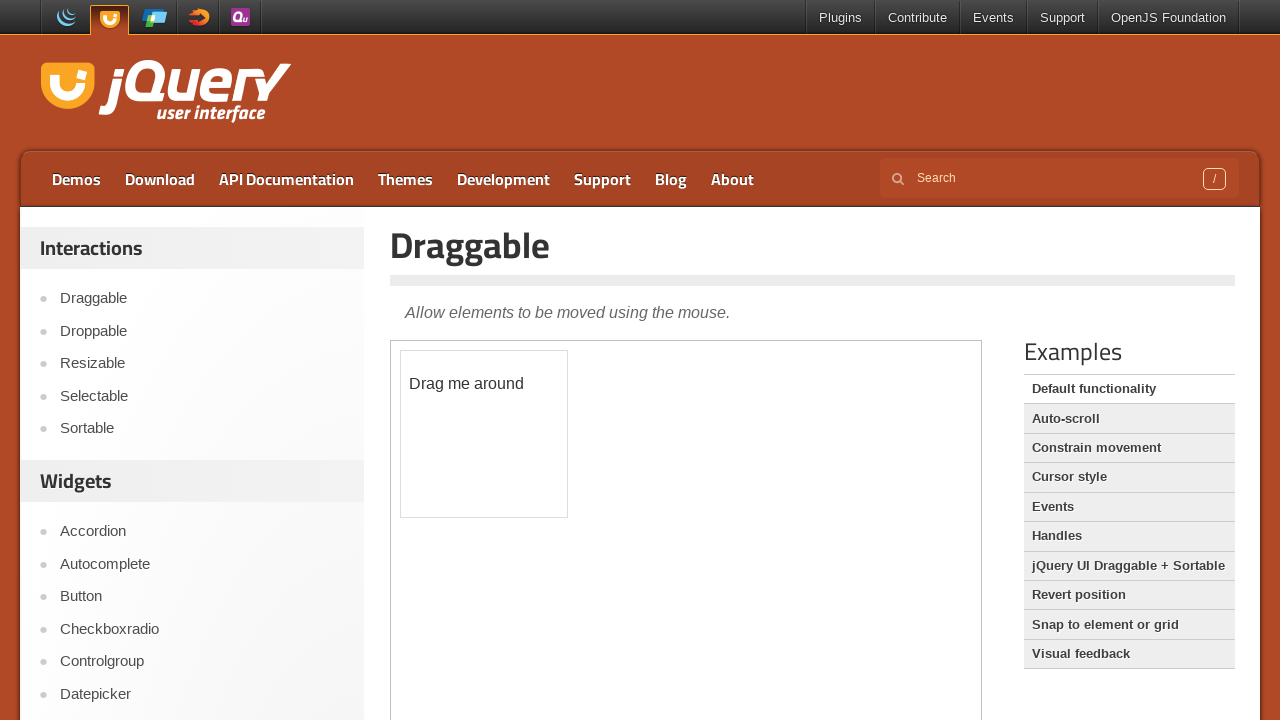

Moved mouse to center of draggable element at (484, 434)
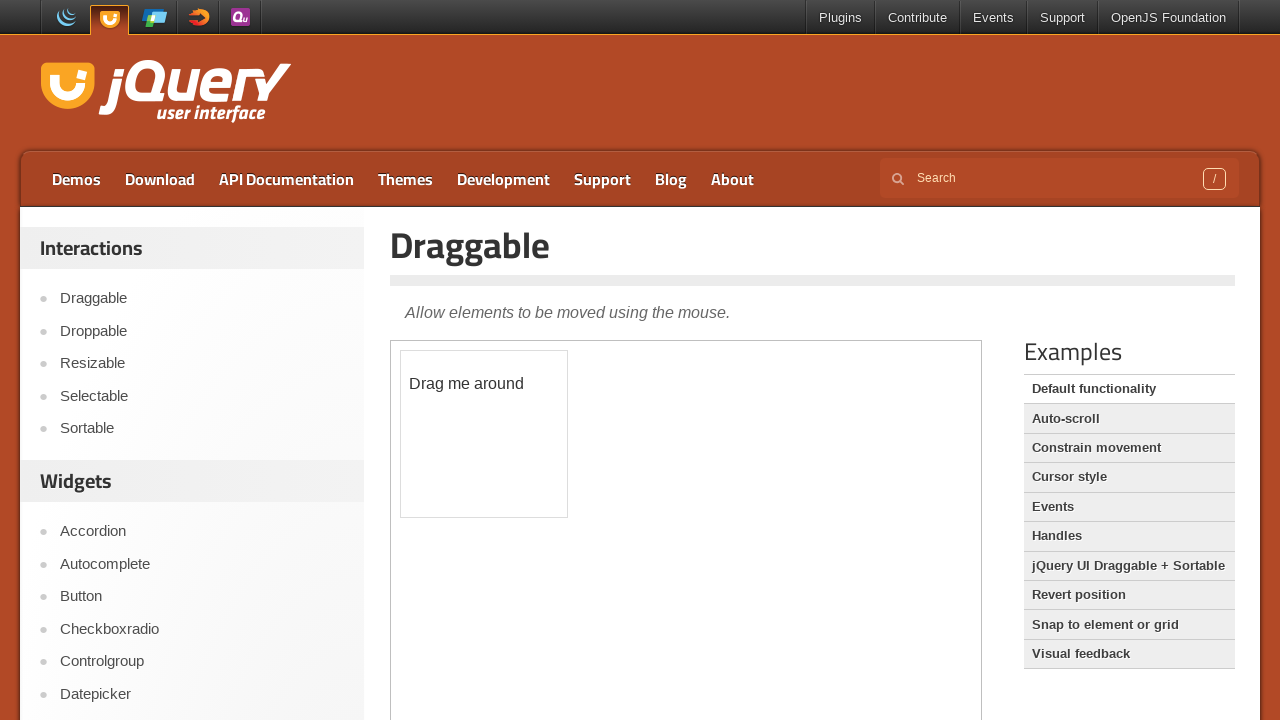

Pressed mouse button down to start drag at (484, 434)
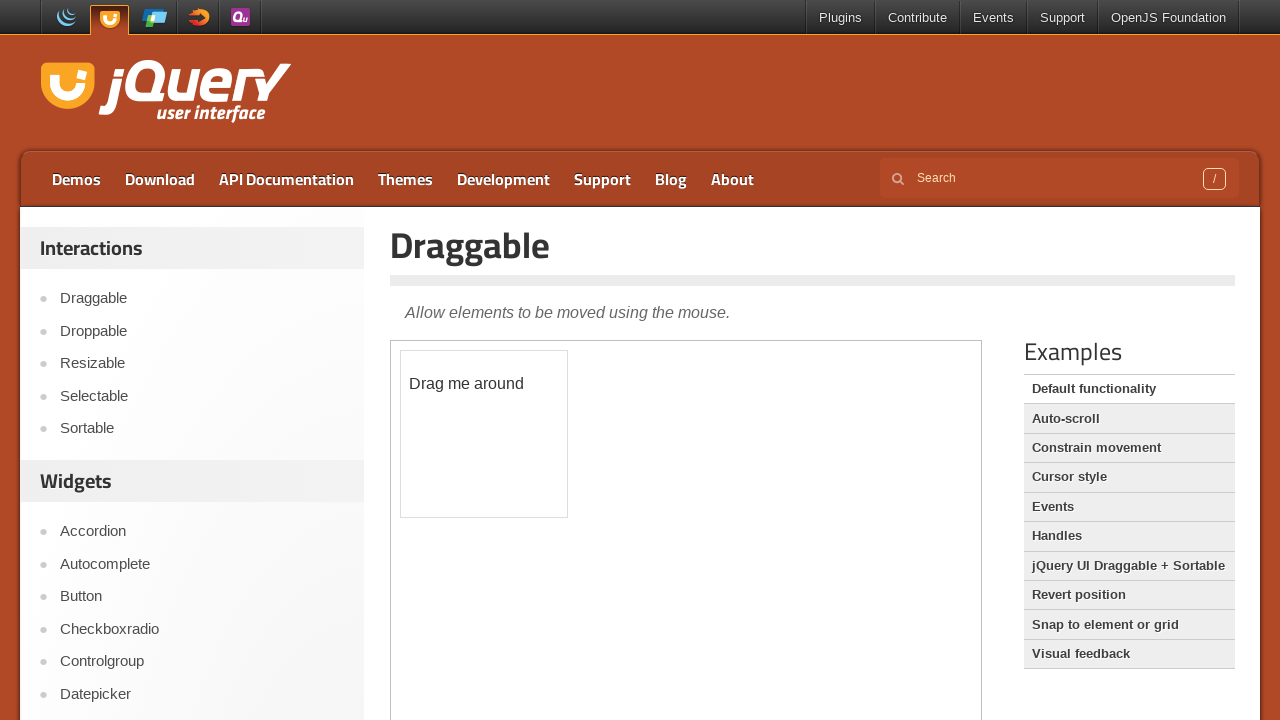

Dragged element by offset (70px right, 10px down) at (554, 444)
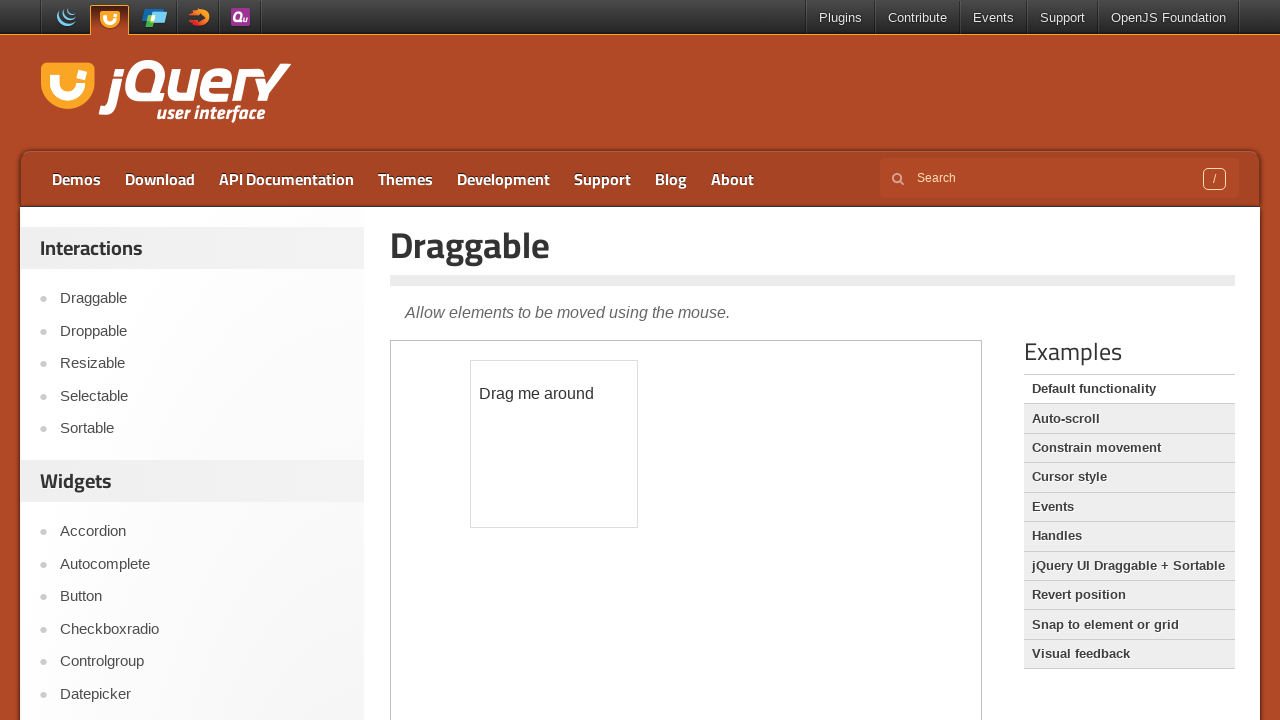

Released mouse button to complete drag at (554, 444)
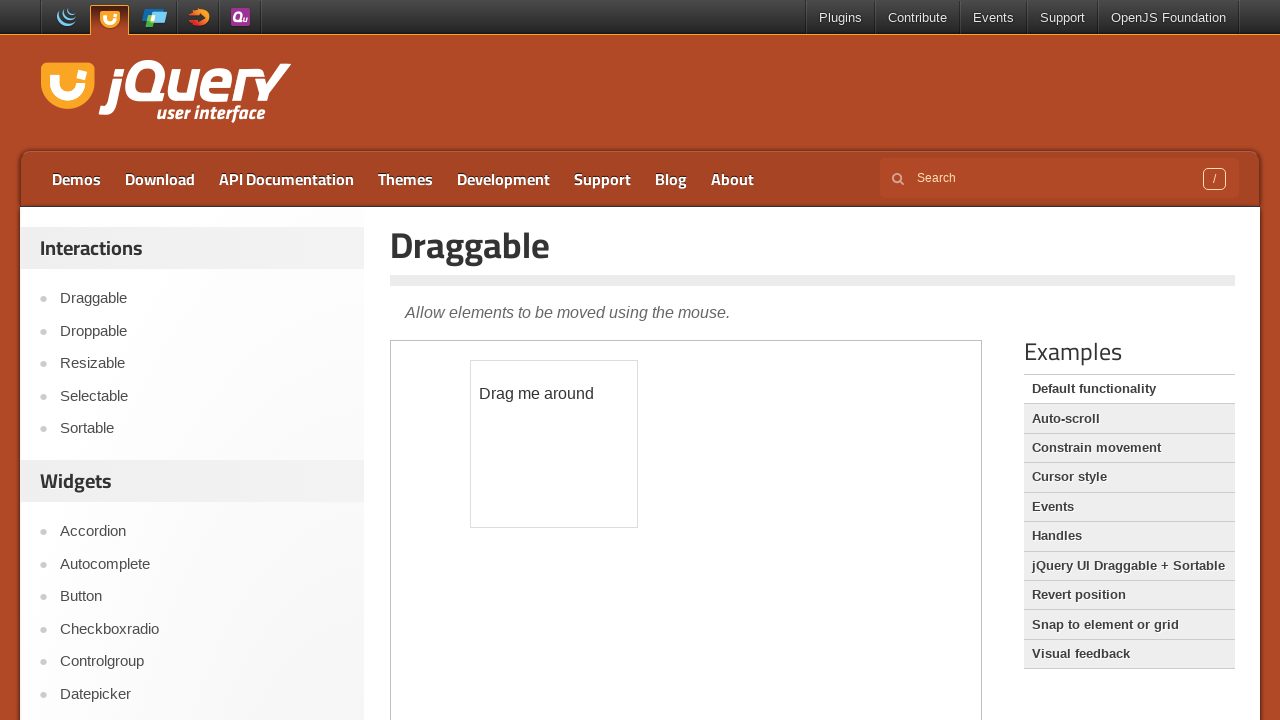

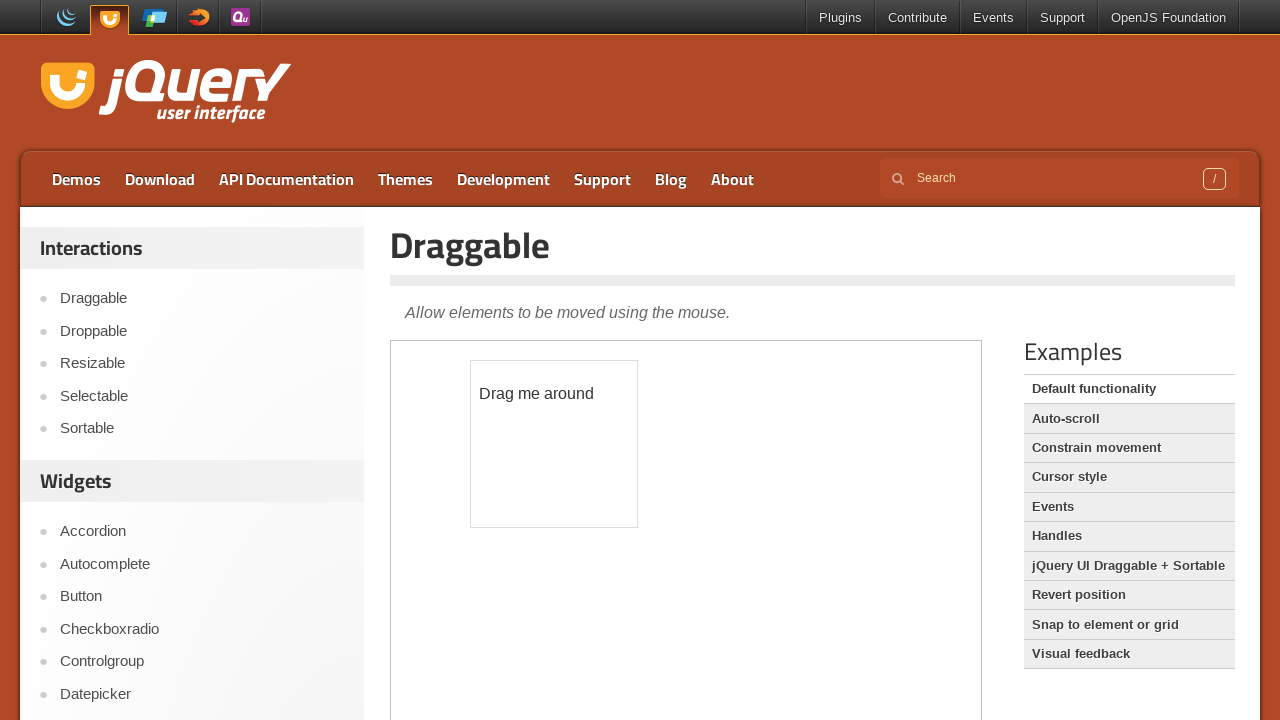